Tests that when user has no favorite books, a message is displayed indicating that favorites will appear once selected.

Starting URL: https://tap-ht24-testverktyg.github.io/exam-template/

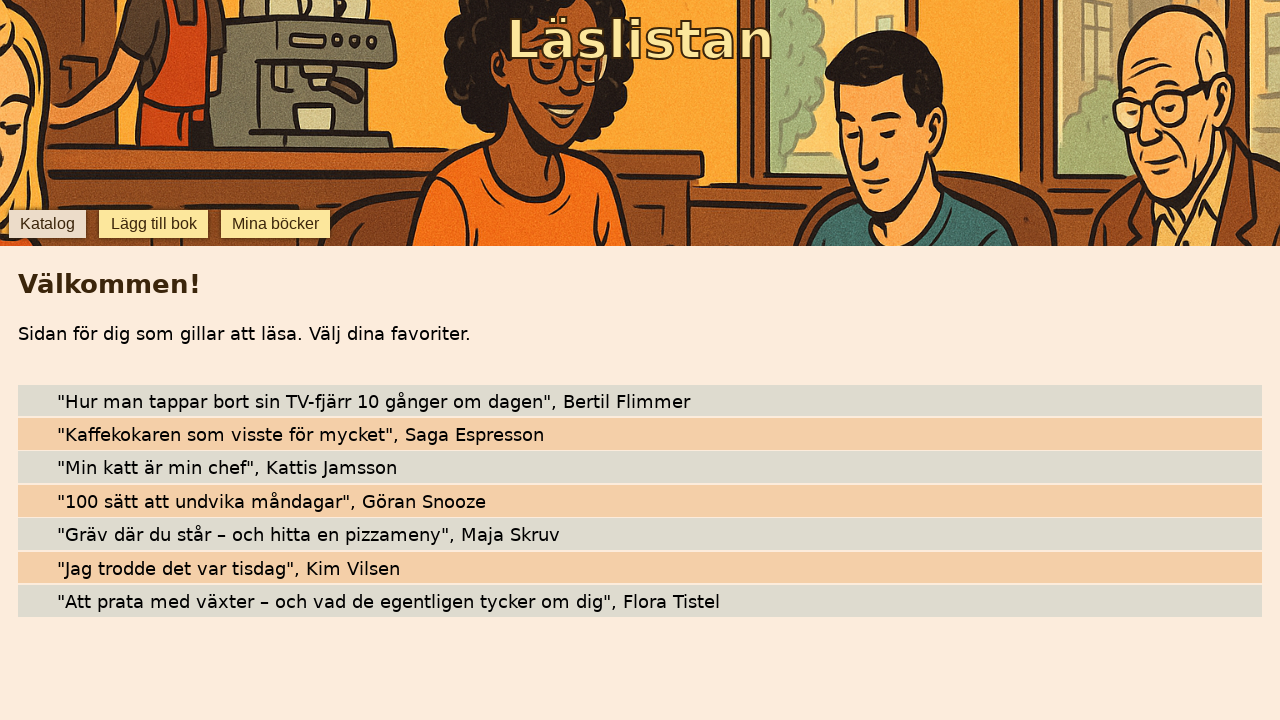

Clicked 'Mina böcker' (My Books) button at (276, 224) on internal:role=button[name="Mina böcker"i]
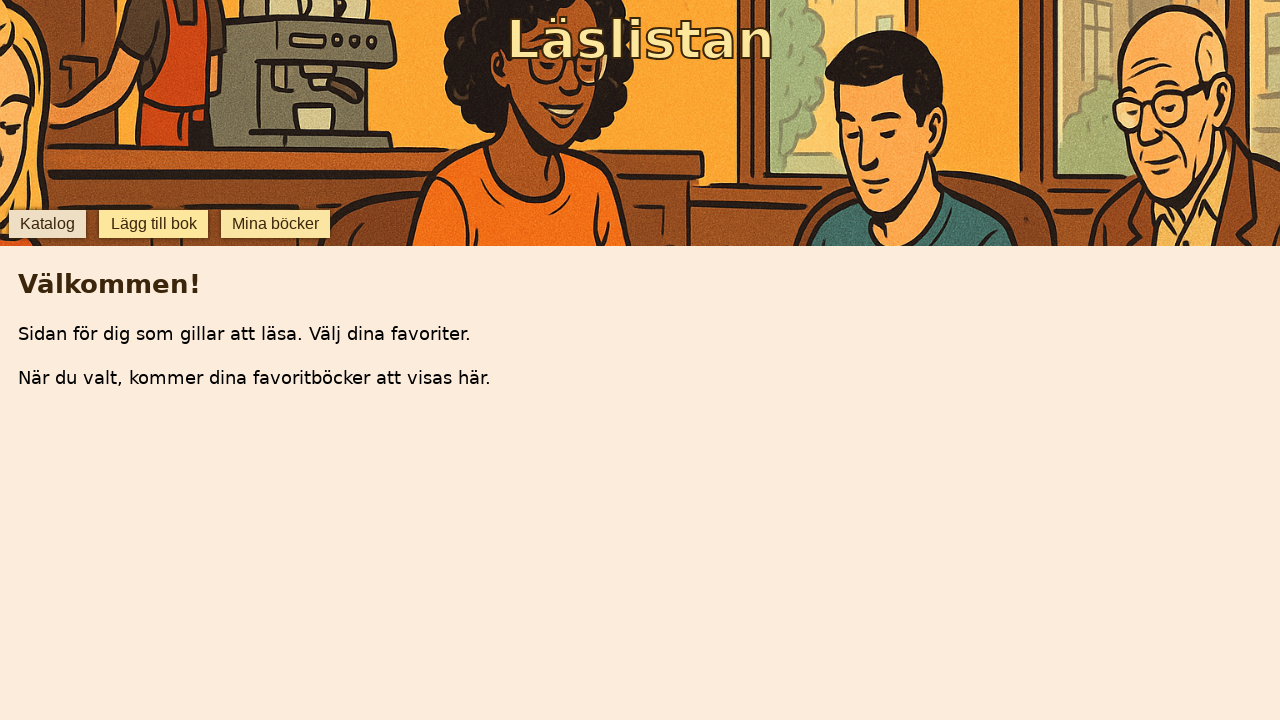

Empty state message 'När du valt, kommer dina favoritböcker att visas här.' is now visible
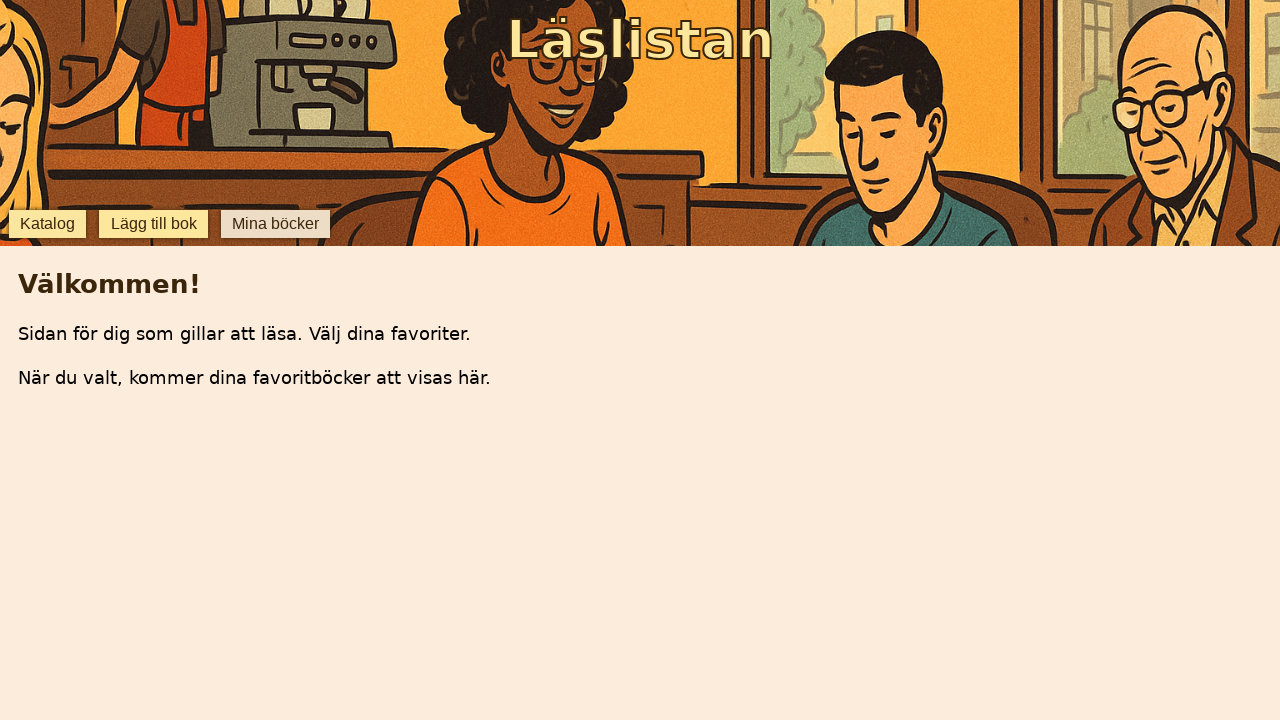

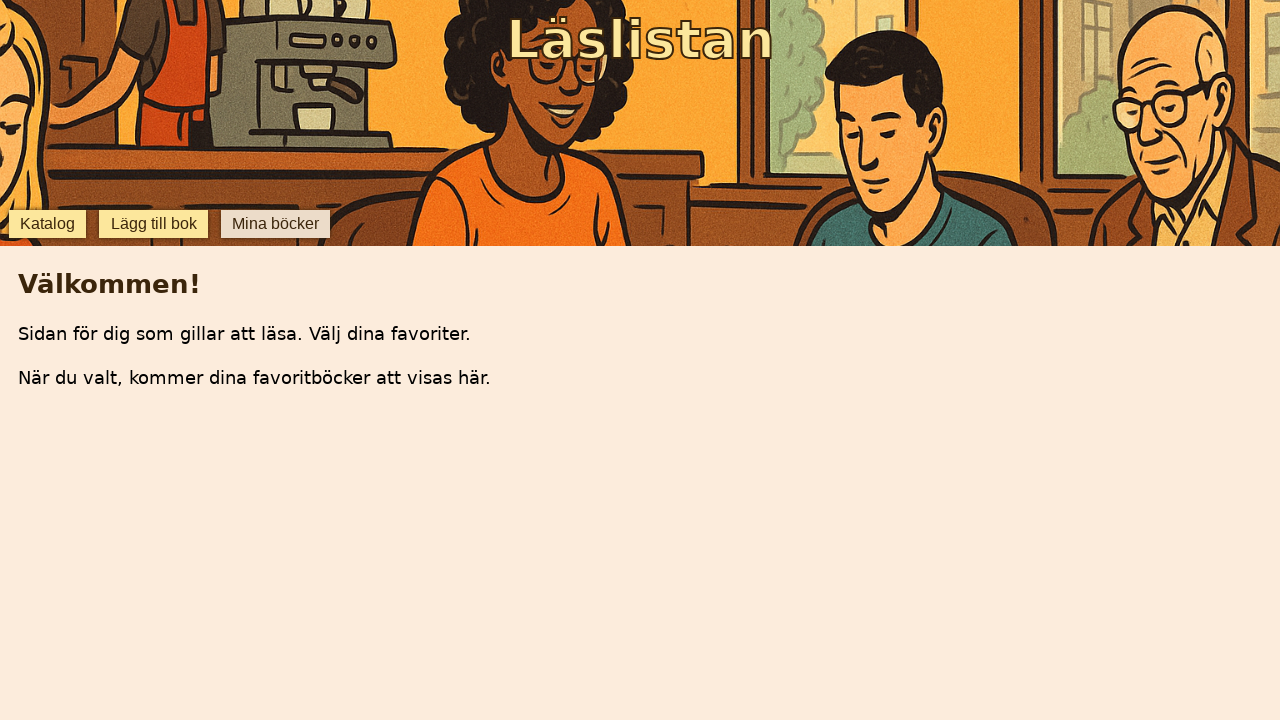